Tests the password visibility toggle feature by entering a password, clicking the eye icon to show it, then clicking again to hide it.

Starting URL: https://jhu-oose-f24.github.io/Team-SuperSurveyors/#/login

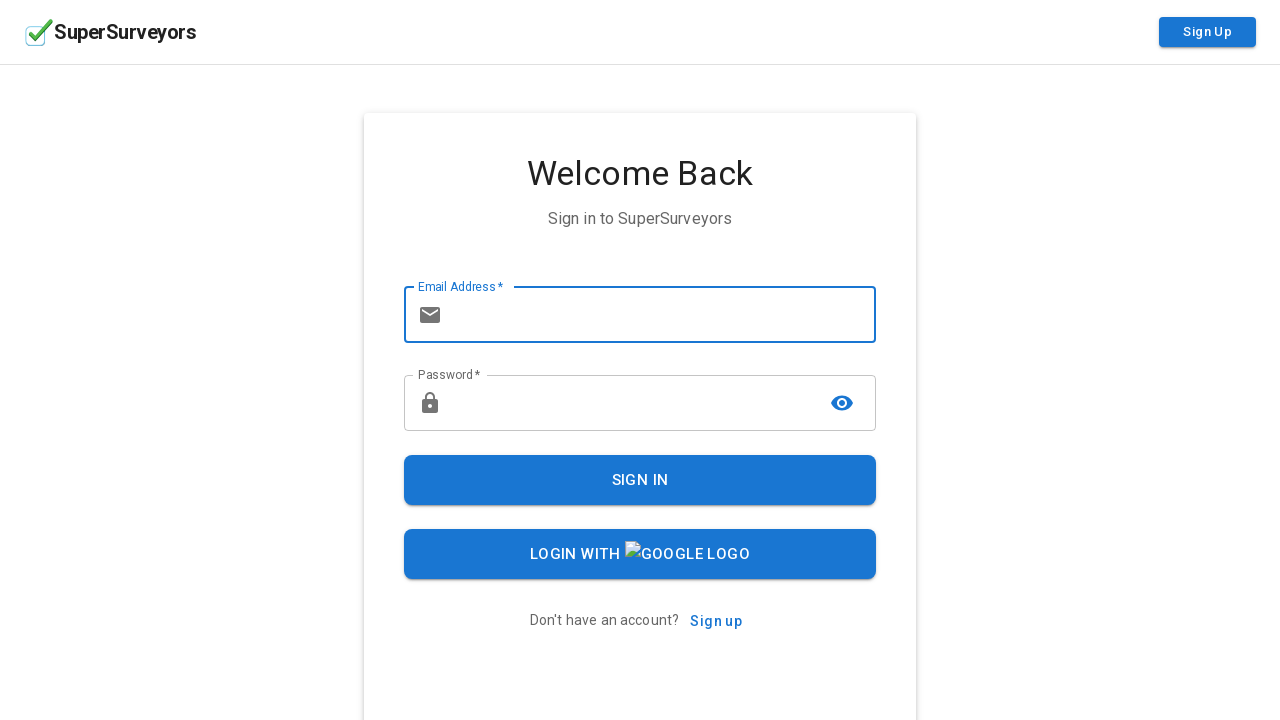

Entered test password 'TestPassword123!' in password field on #password
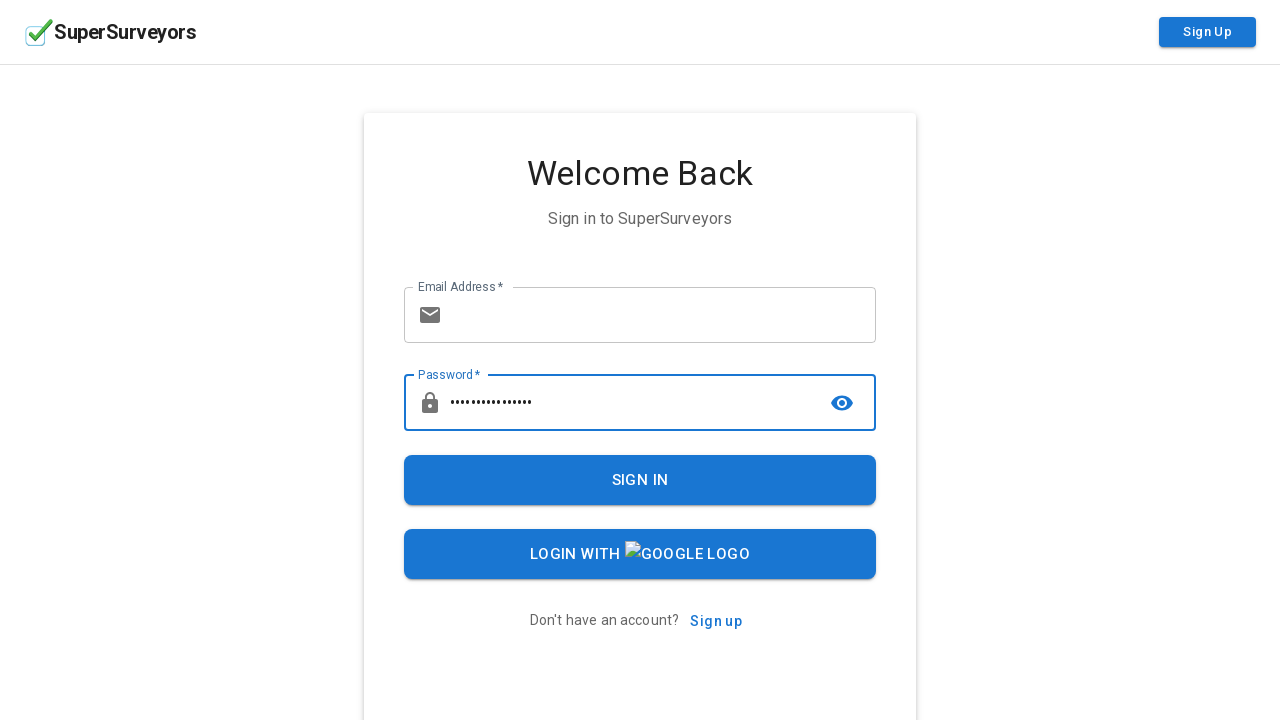

Located password input field
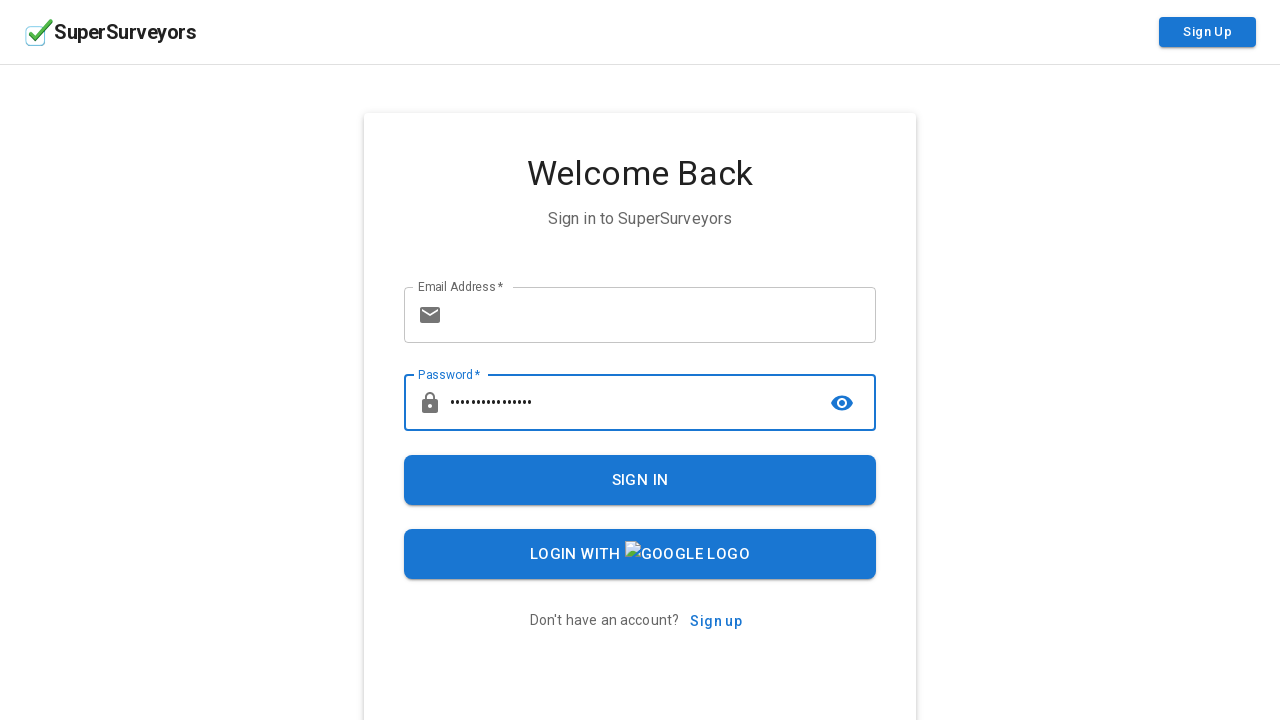

Verified password field type is 'password' (masked)
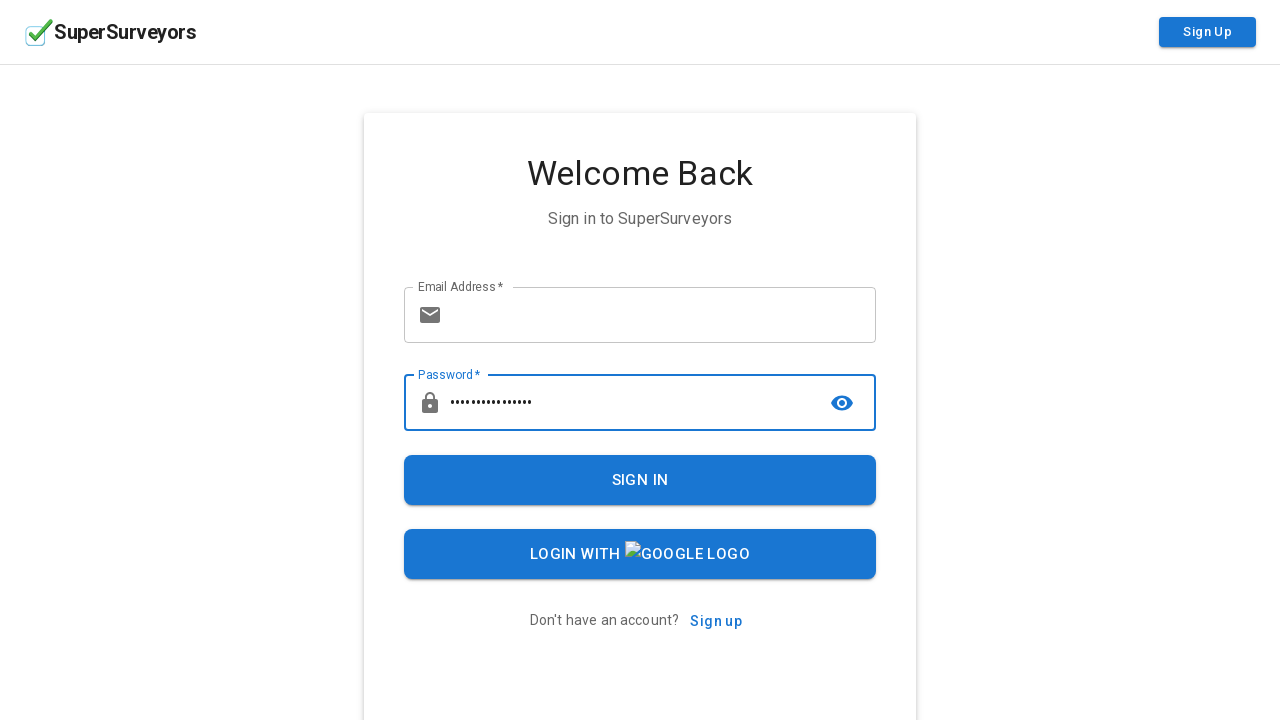

Clicked password visibility toggle button to show password at (842, 403) on button[aria-label='toggle password visibility']
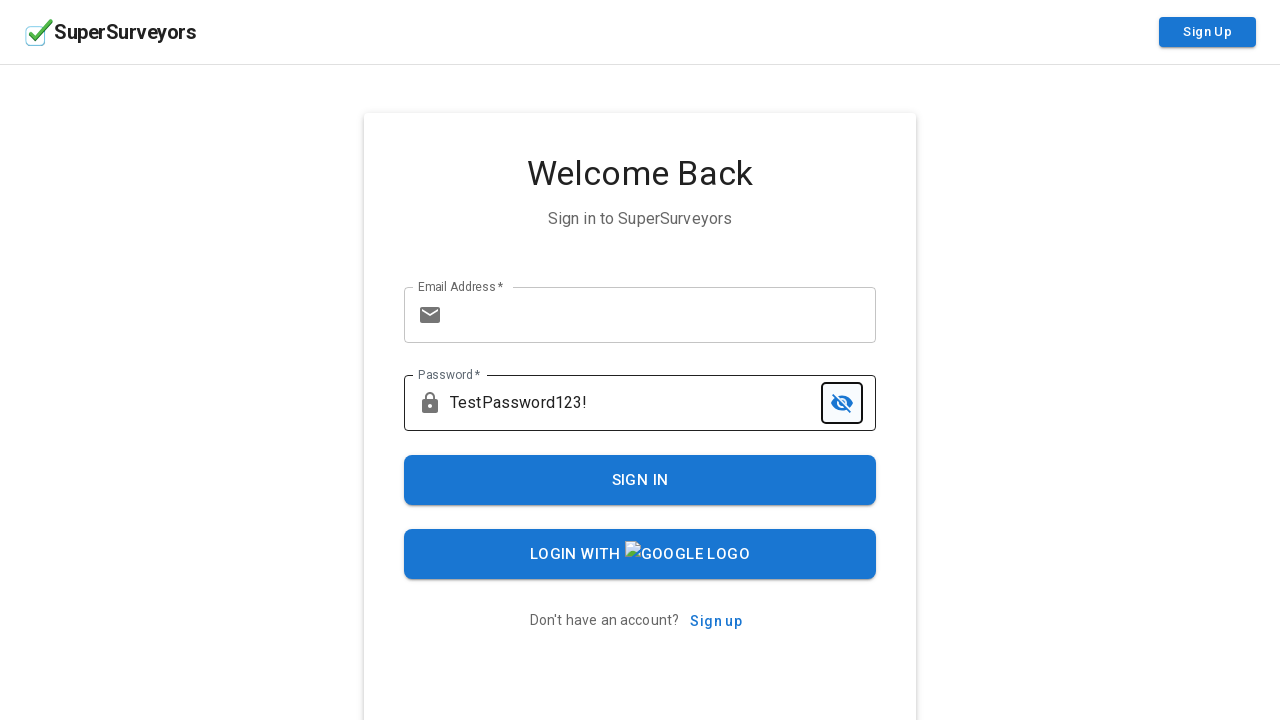

Verified password field type is 'text' (visible)
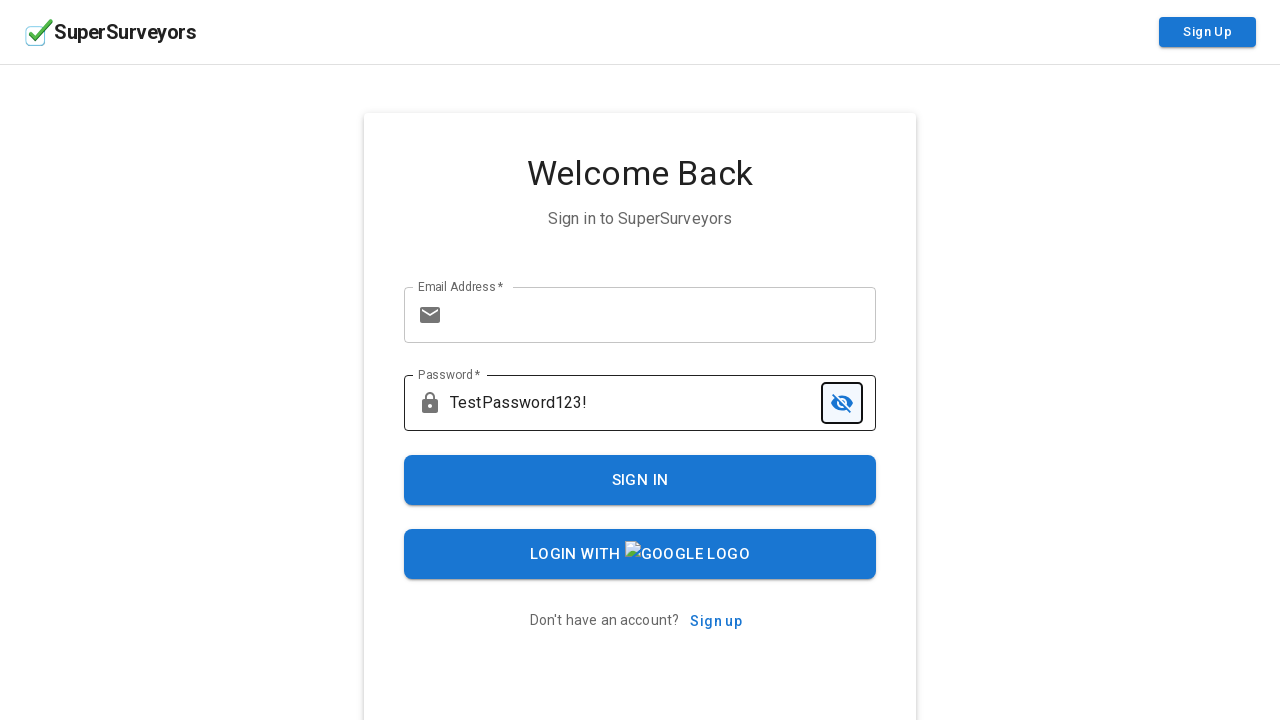

Clicked password visibility toggle button to hide password at (842, 403) on button[aria-label='toggle password visibility']
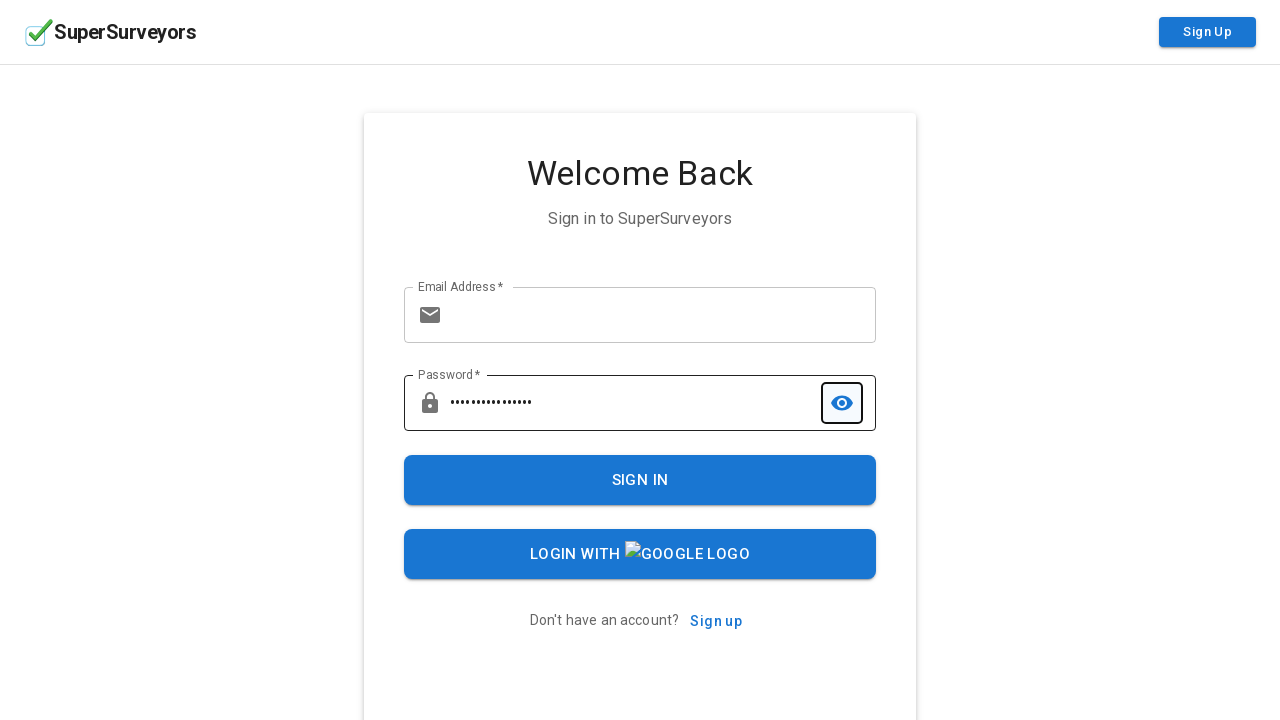

Verified password field type is 'password' (masked again)
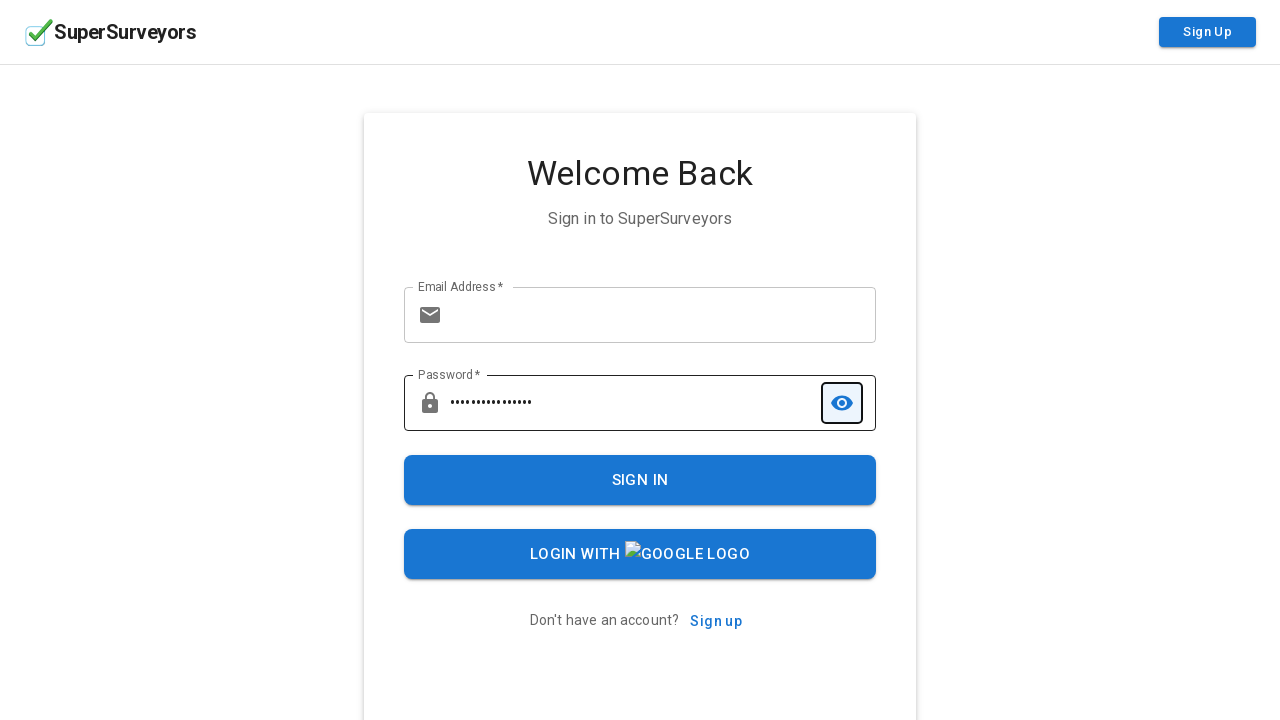

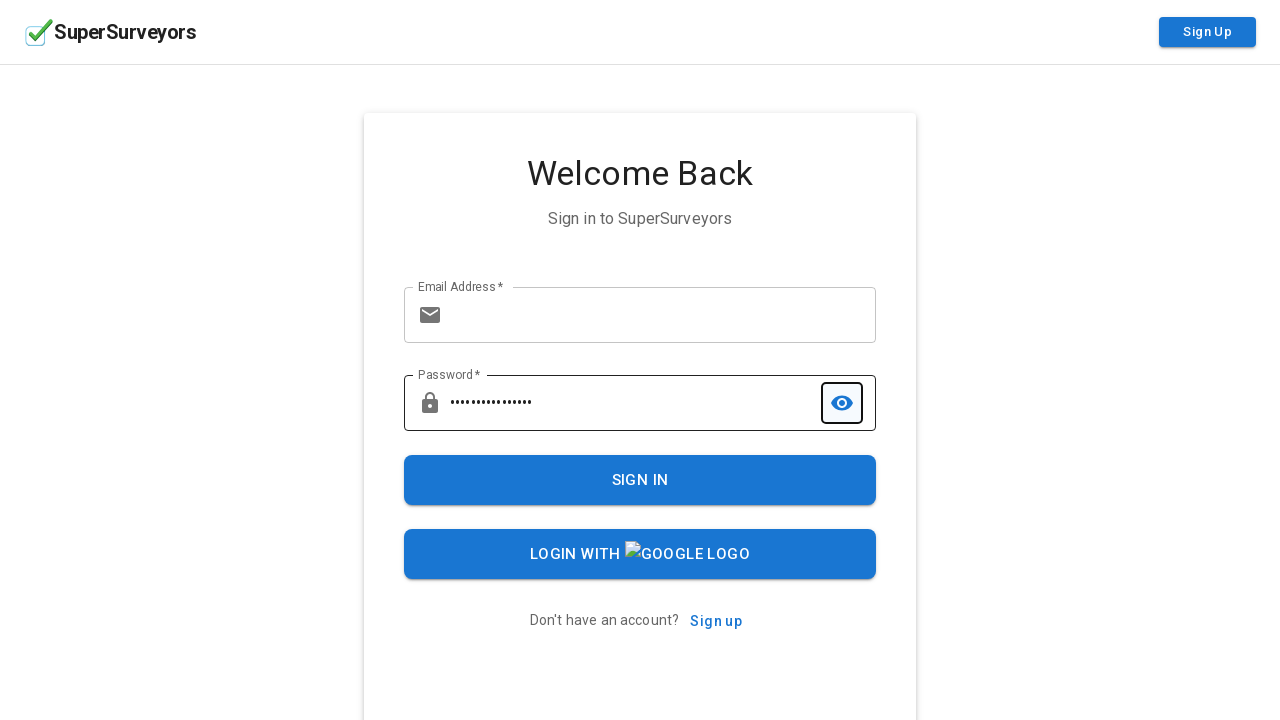